Tests that after winning the first game, the results show "1st game" text.

Starting URL: https://one-hand-bandit.vercel.app/

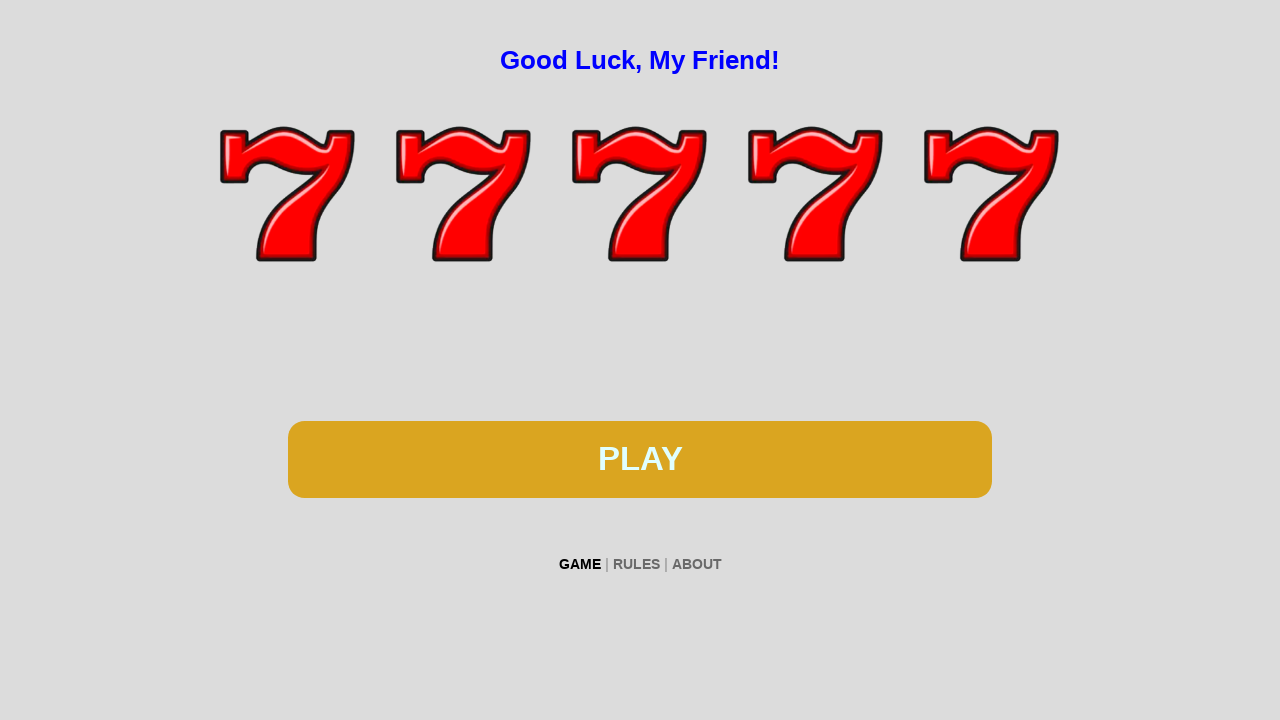

Clicked the spin button to start the first game at (640, 459) on #btn
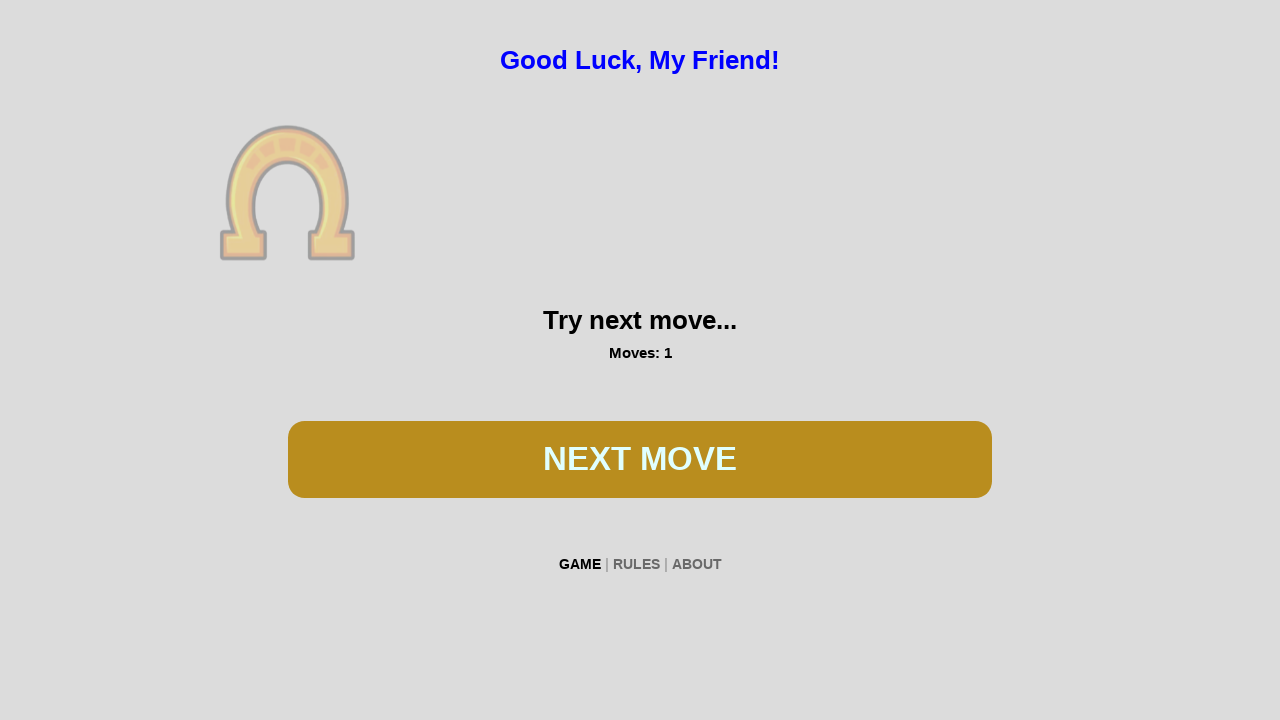

Clicked the spin button during game play at (640, 459) on #btn
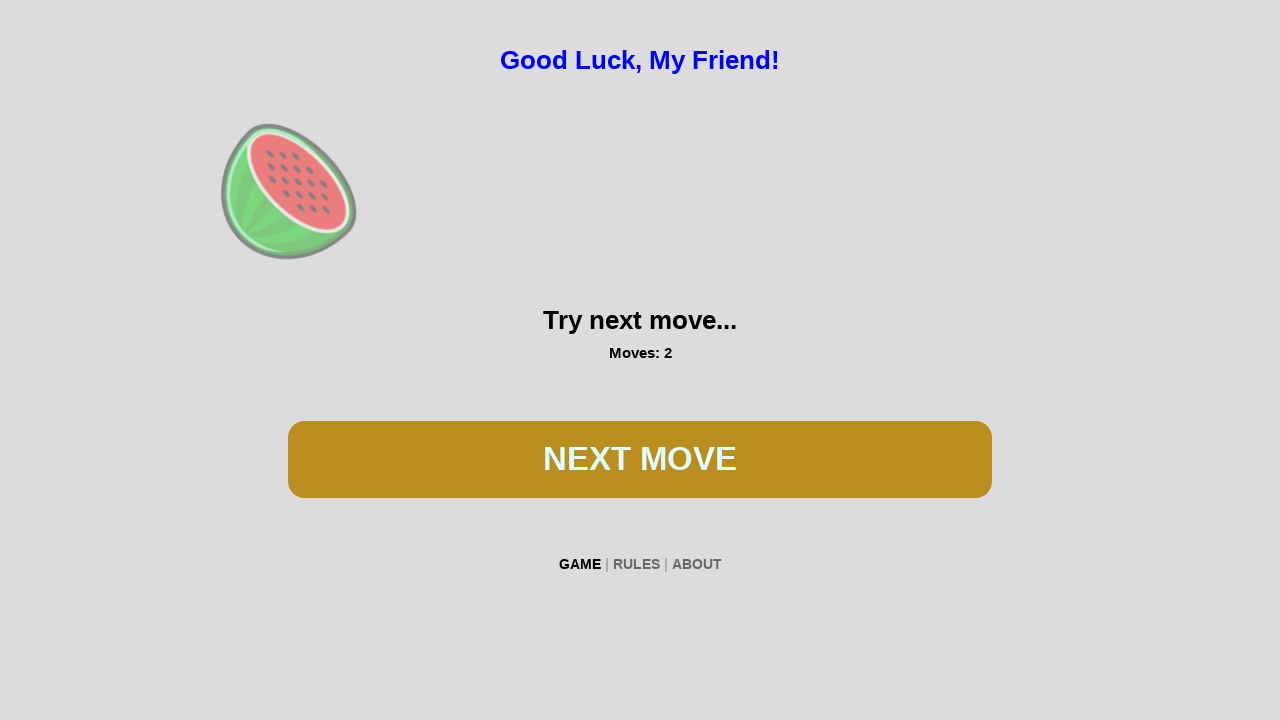

Clicked the spin button during game play at (640, 459) on #btn
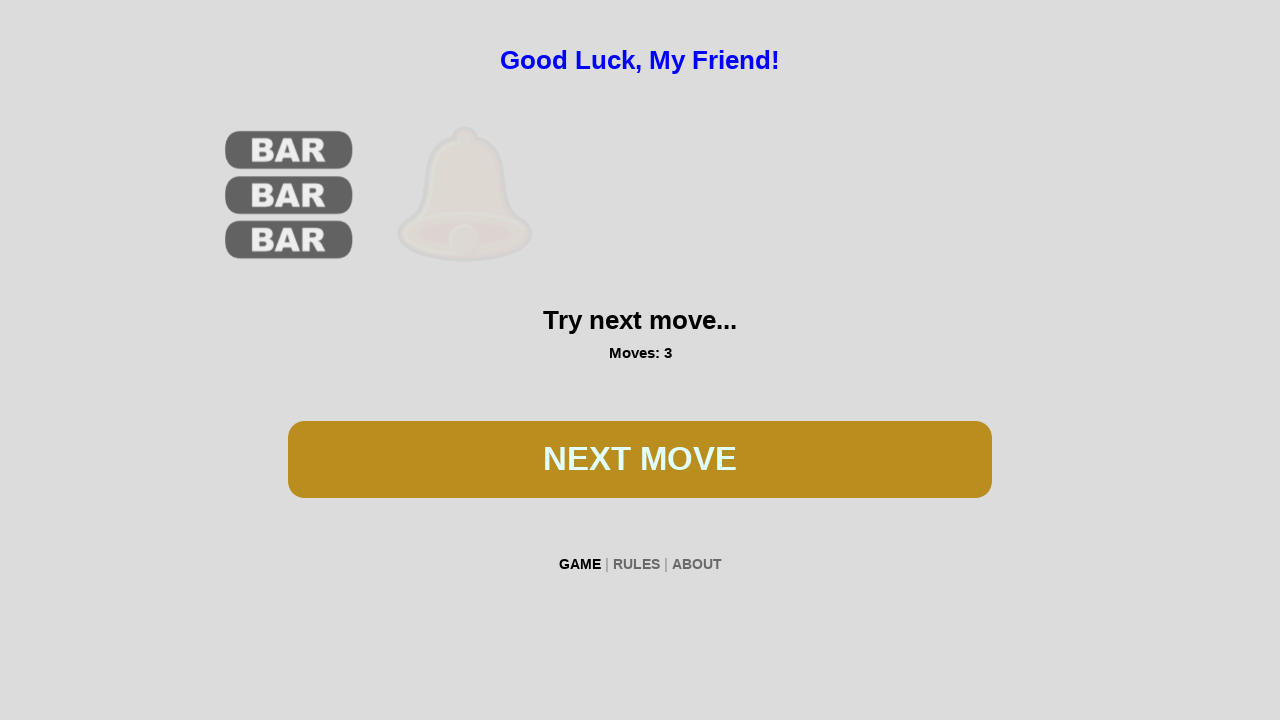

Clicked the spin button during game play at (640, 459) on #btn
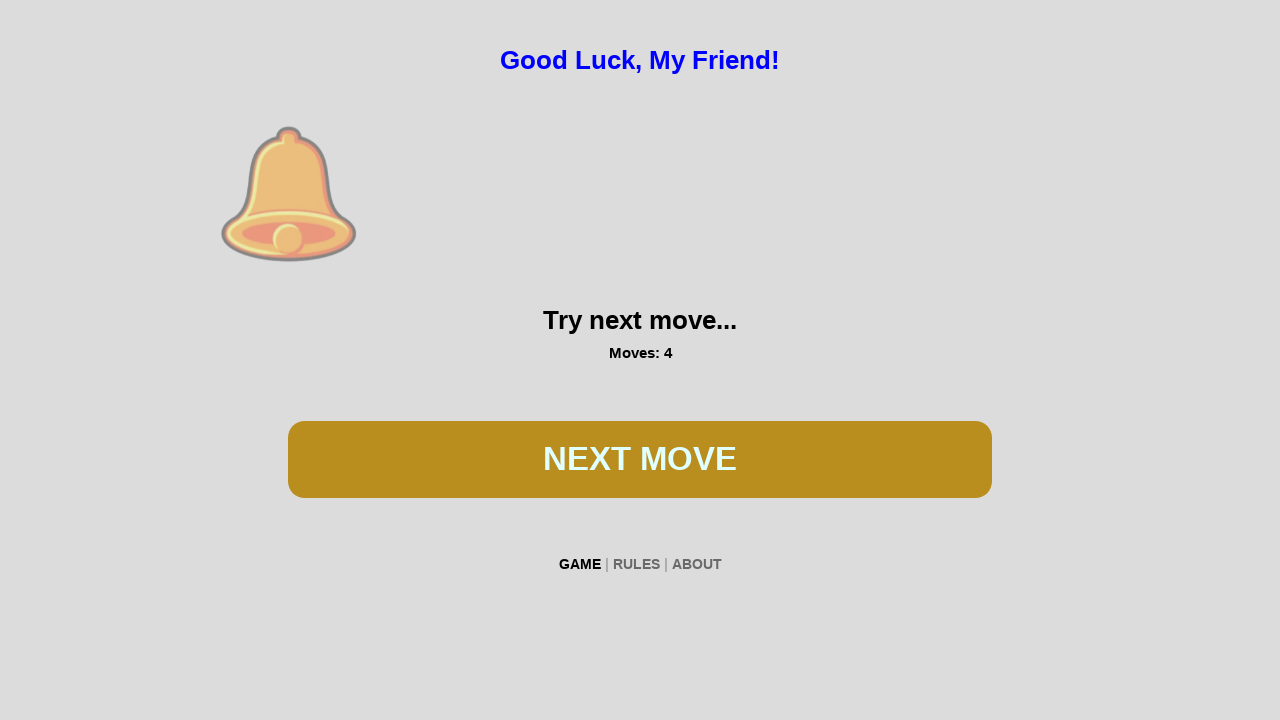

Clicked the spin button during game play at (640, 459) on #btn
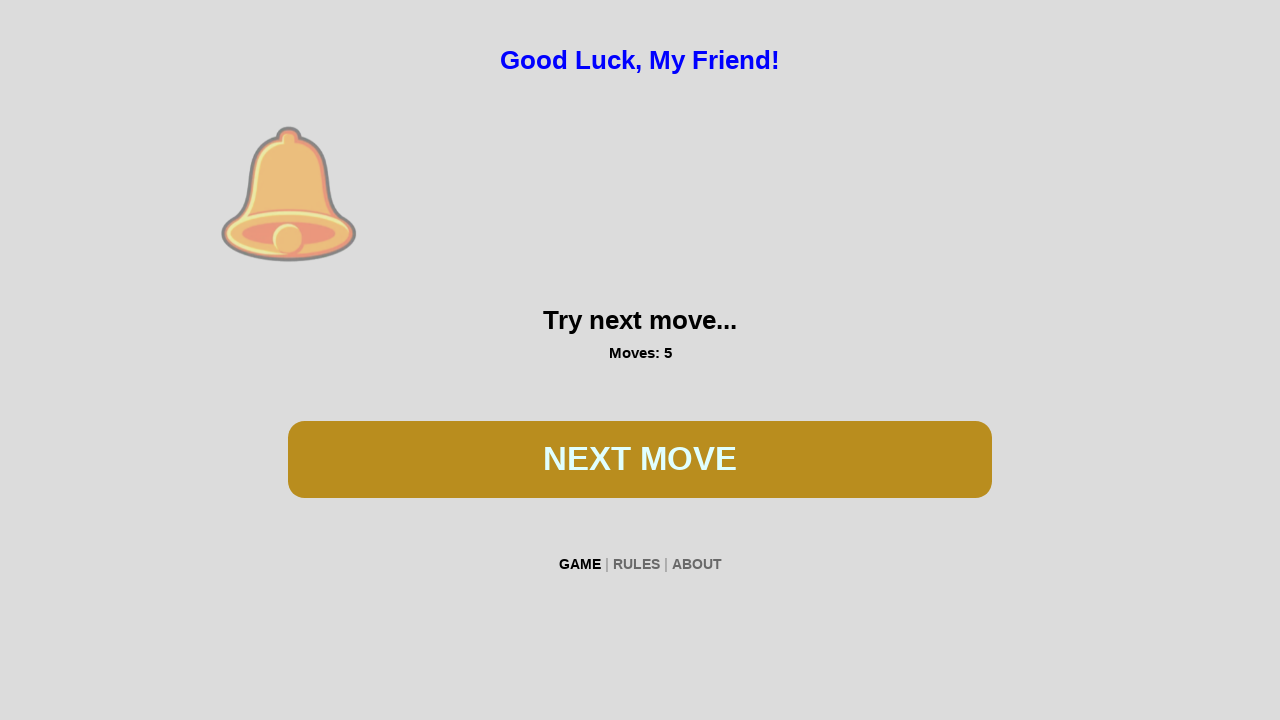

Clicked the spin button during game play at (640, 459) on #btn
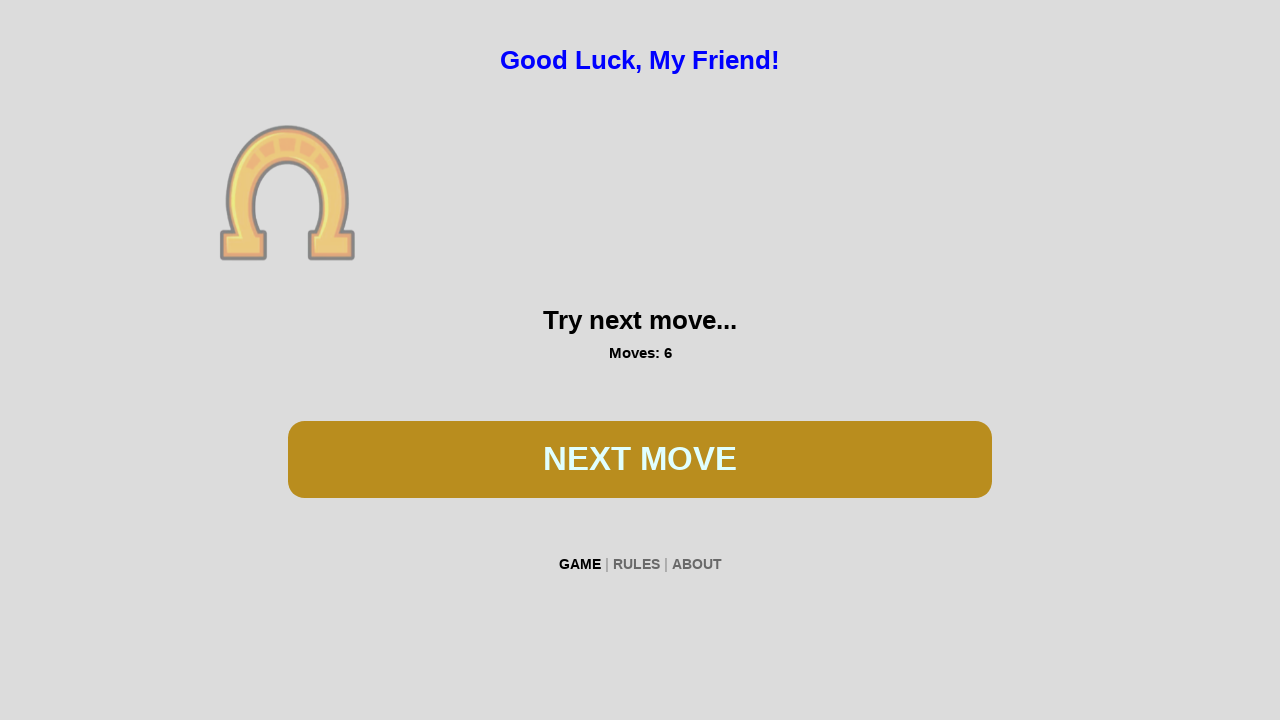

Clicked the spin button during game play at (640, 459) on #btn
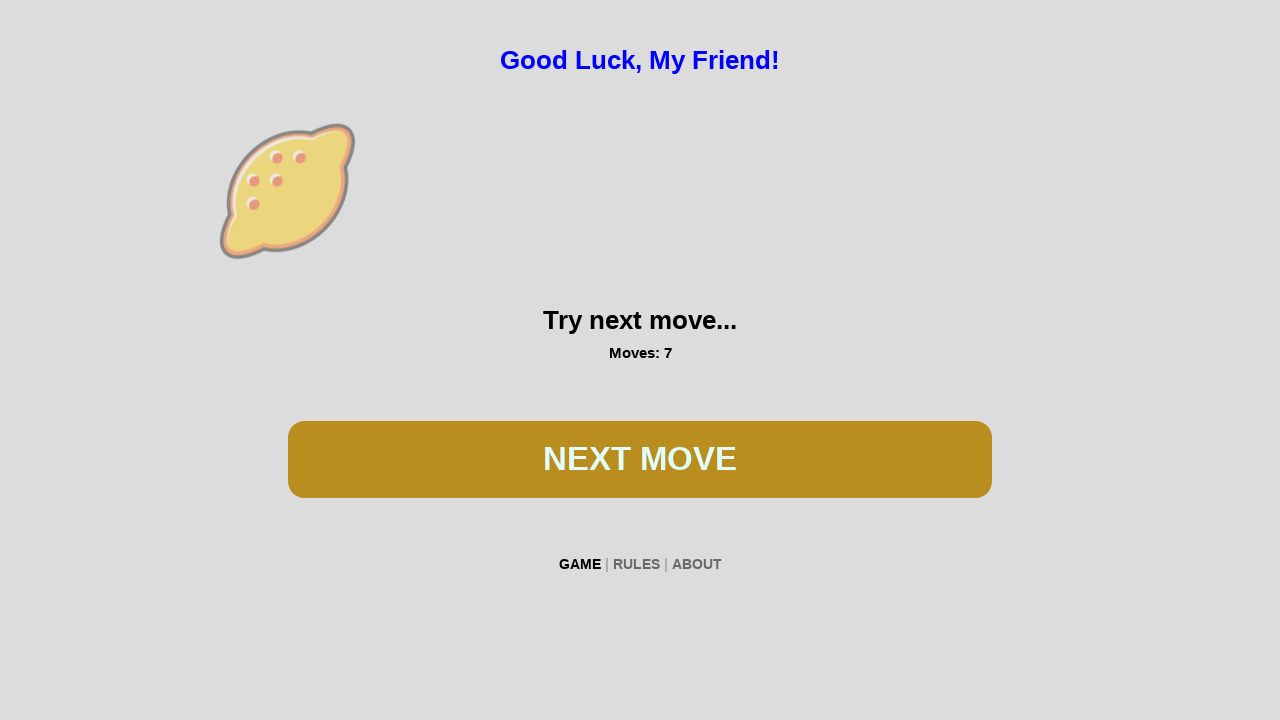

Clicked the spin button during game play at (640, 459) on #btn
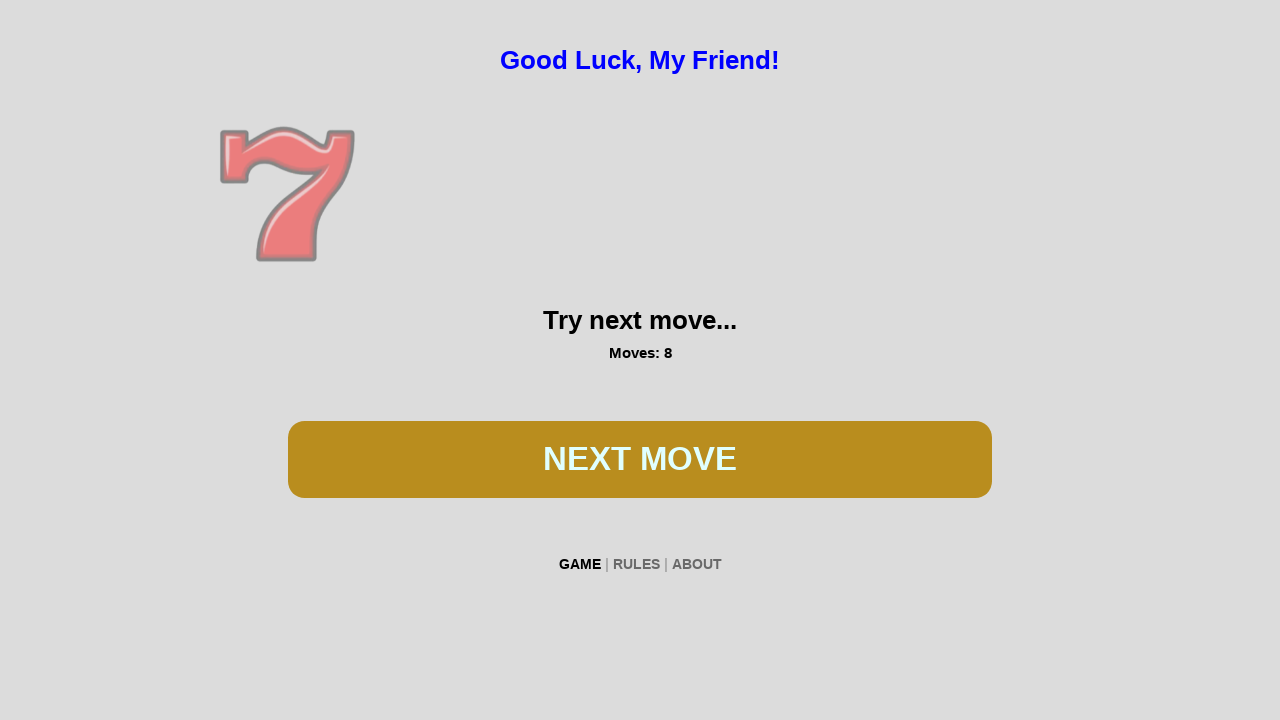

Clicked the spin button during game play at (640, 459) on #btn
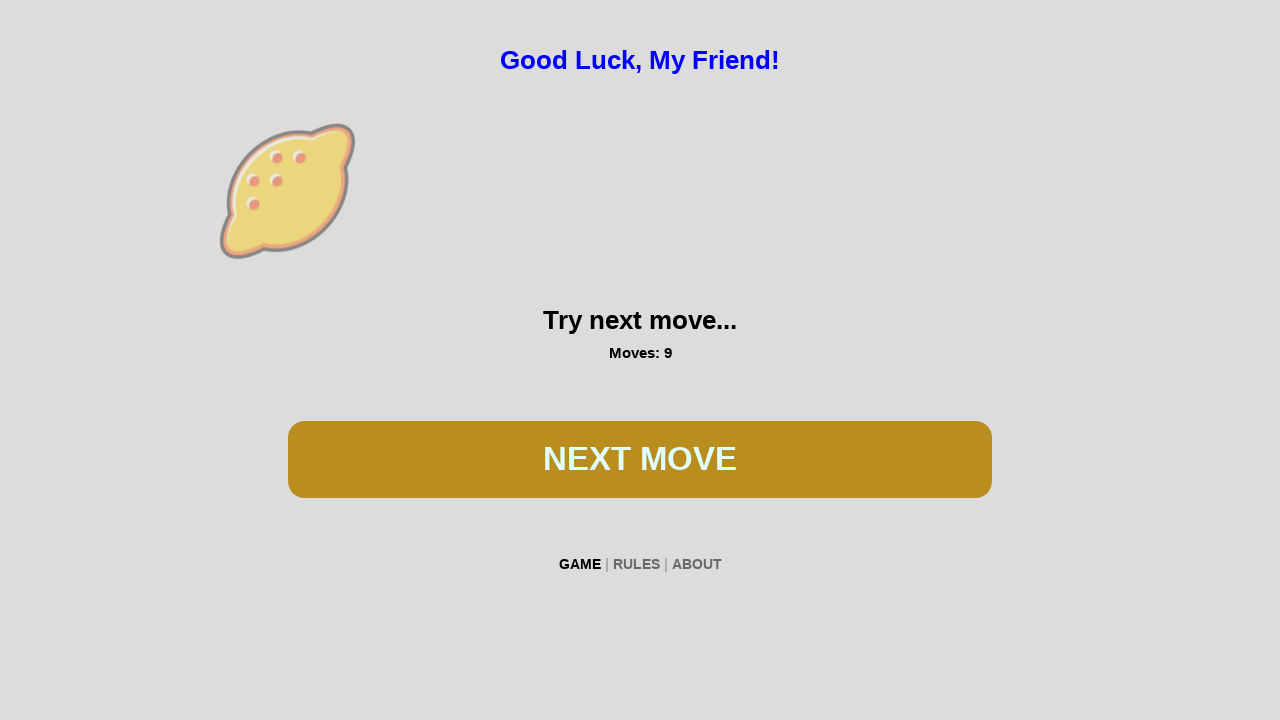

Clicked the spin button during game play at (640, 459) on #btn
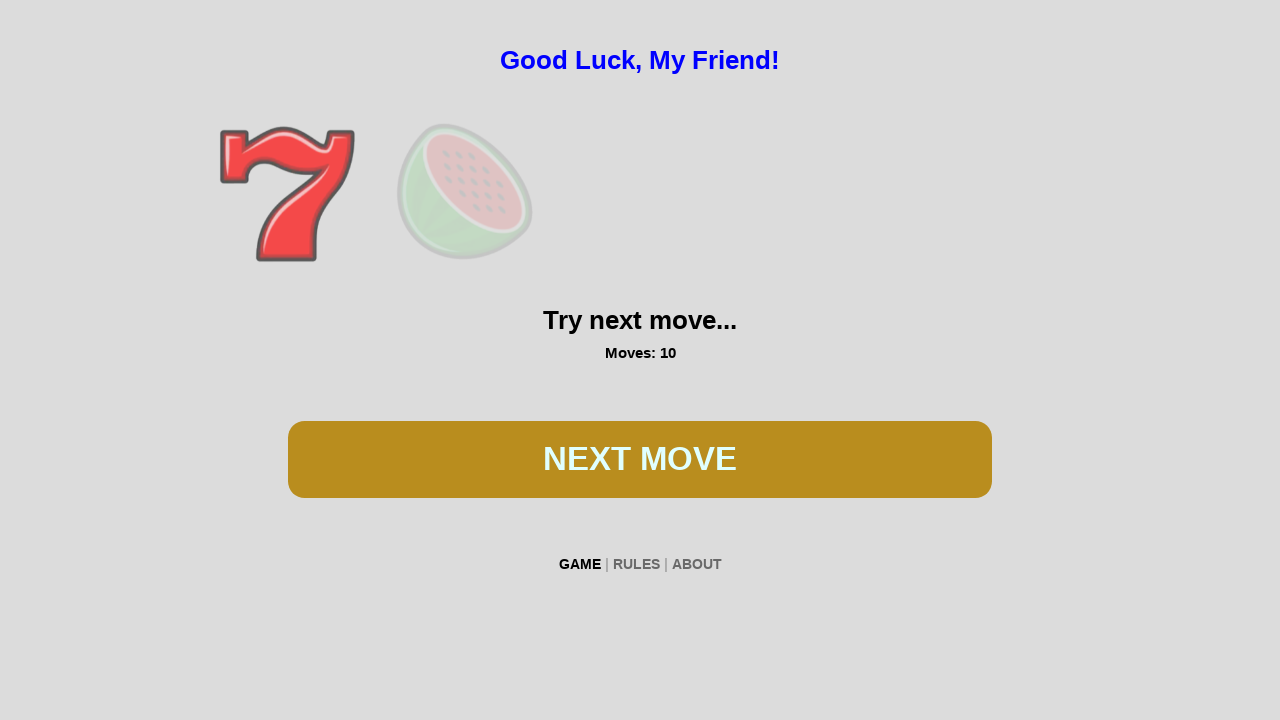

Clicked the spin button during game play at (640, 459) on #btn
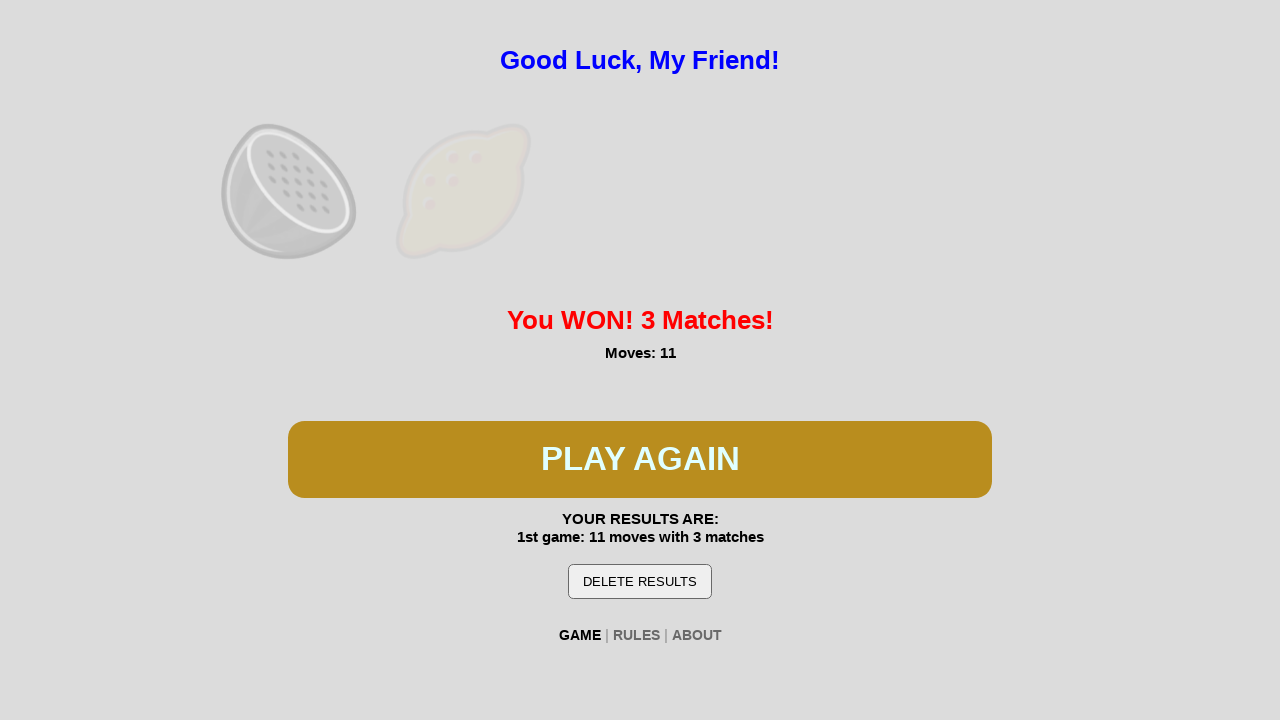

Verified the results page displays '1st game' text after winning the first game
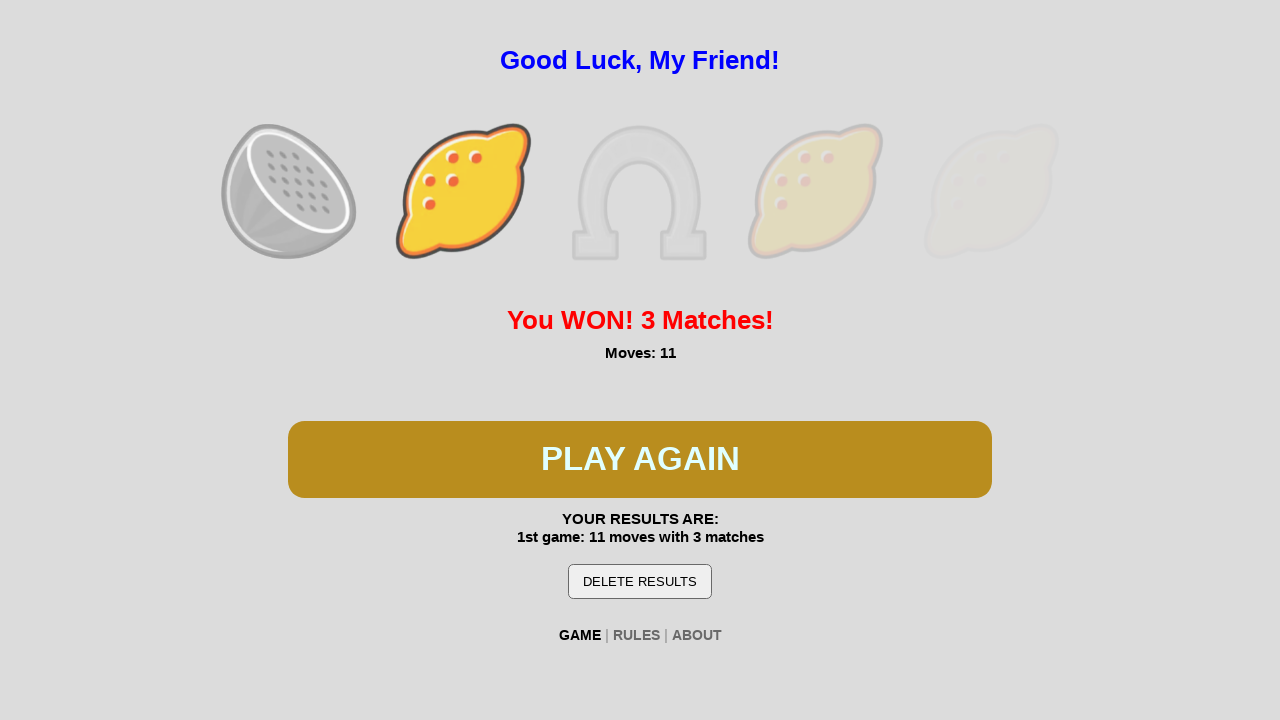

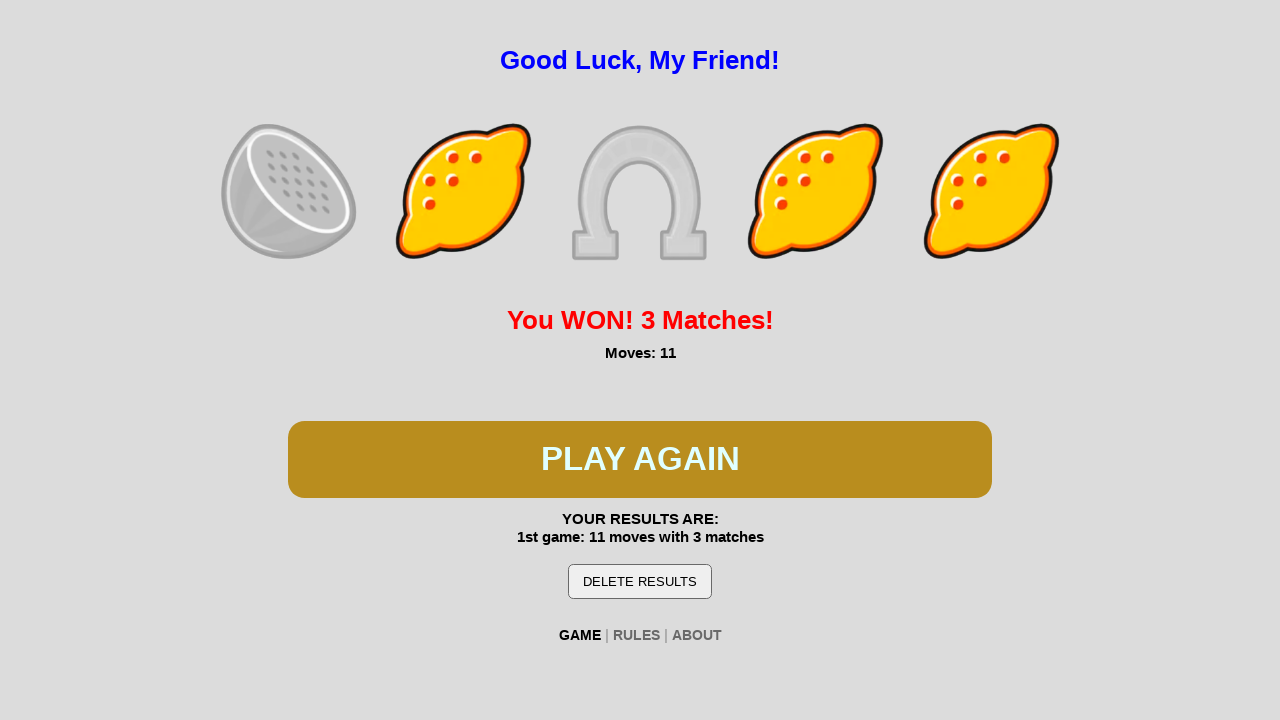